Tests handling a prompt alert dialog by entering text and verifying the result

Starting URL: https://testautomationpractice.blogspot.com/

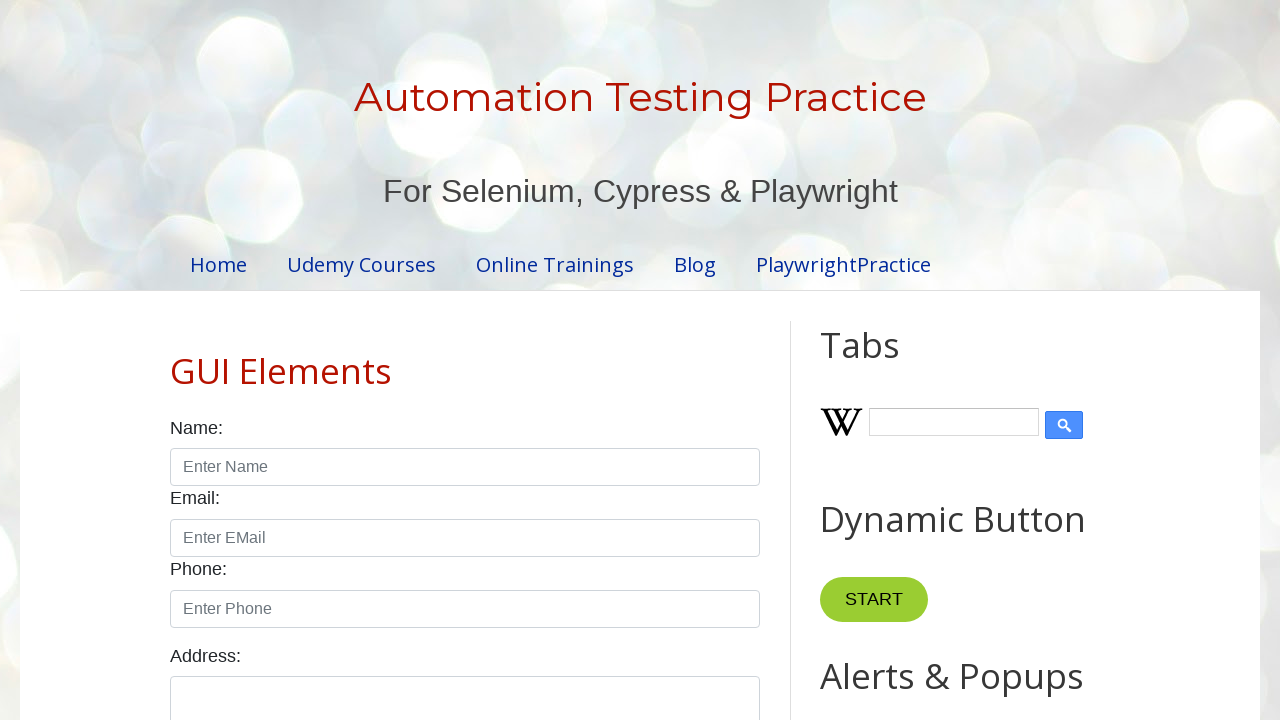

Set up dialog handler to accept prompt with text 'Prompt'
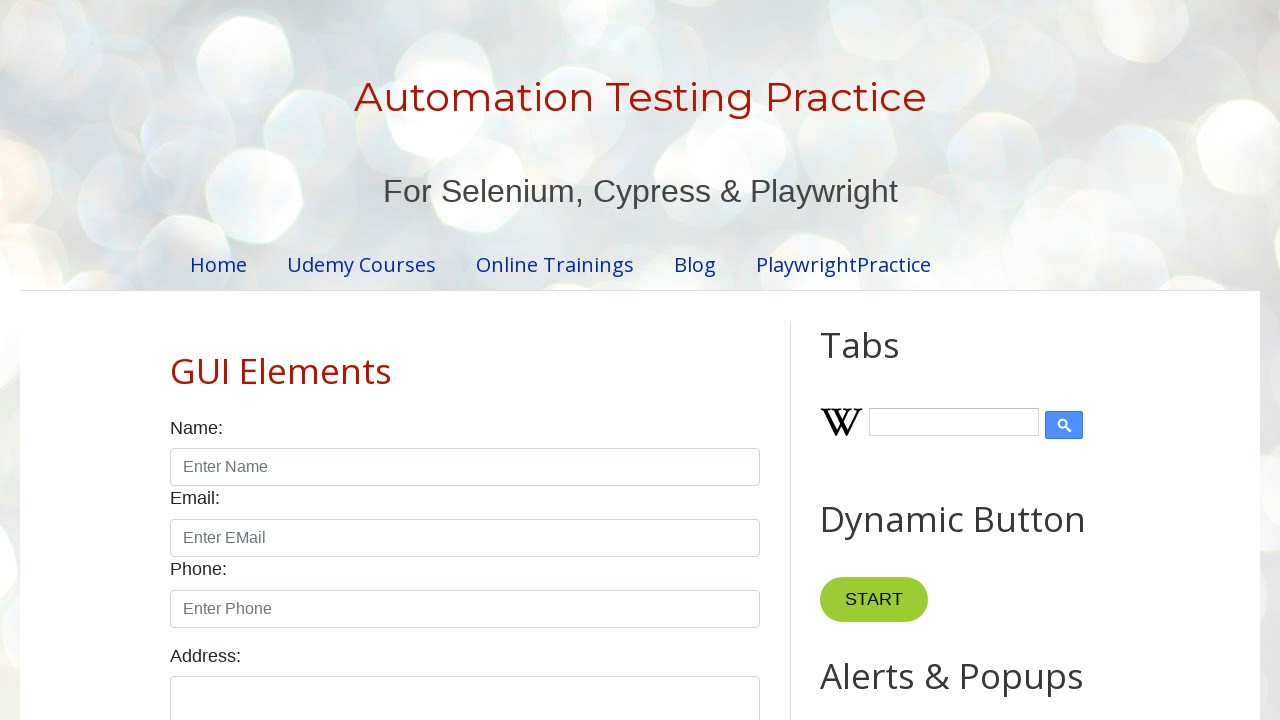

Clicked the Prompt Alert button at (890, 360) on internal:role=button[name="Prompt Alert"i]
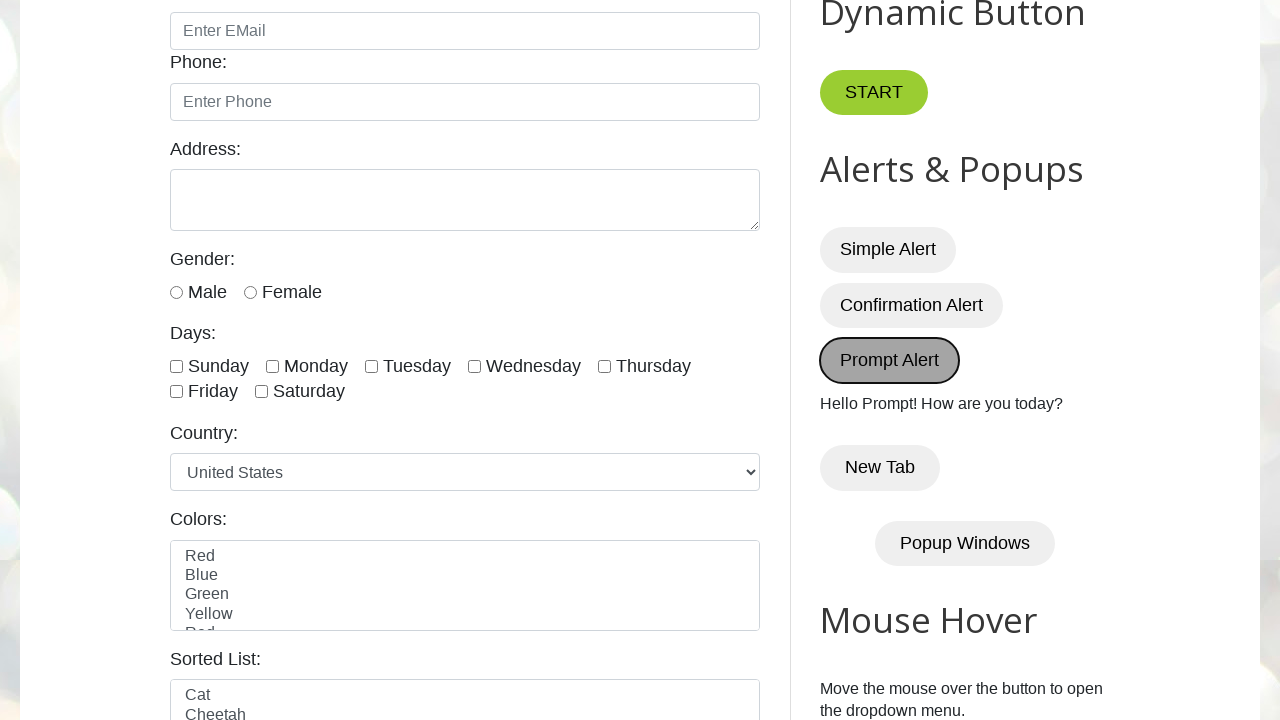

Verified that 'Prompt' text appears in the demo element
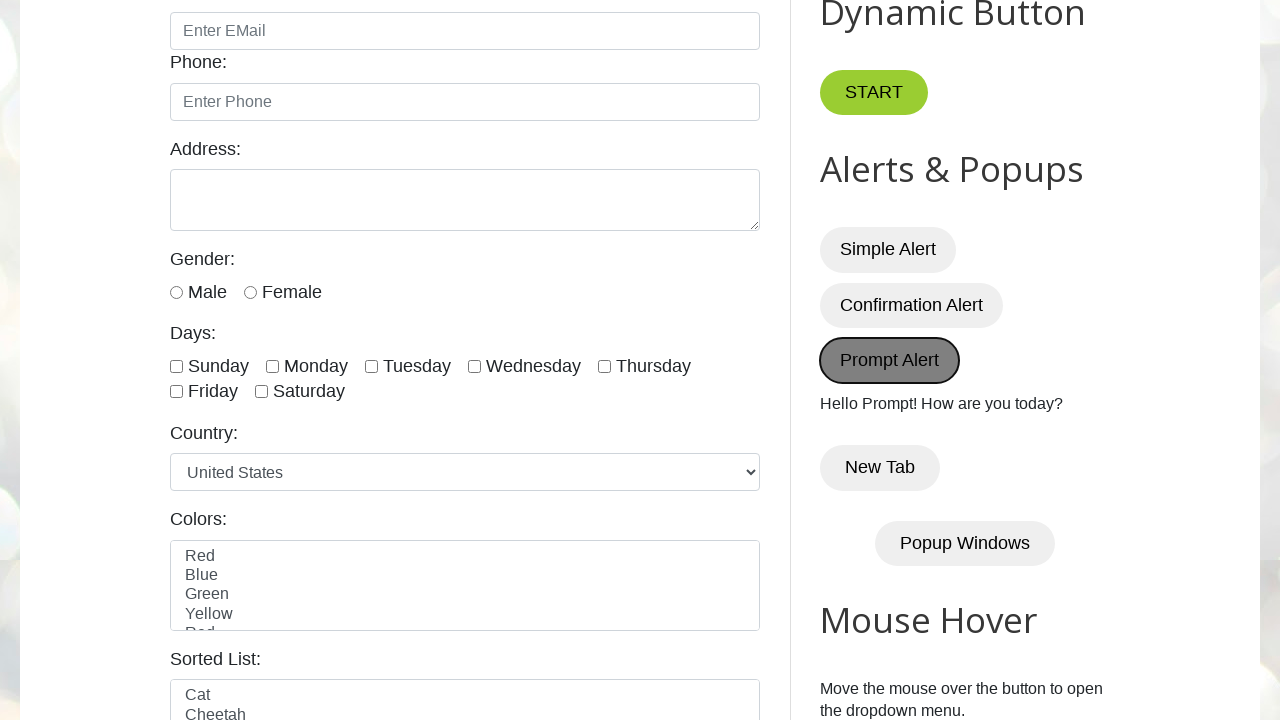

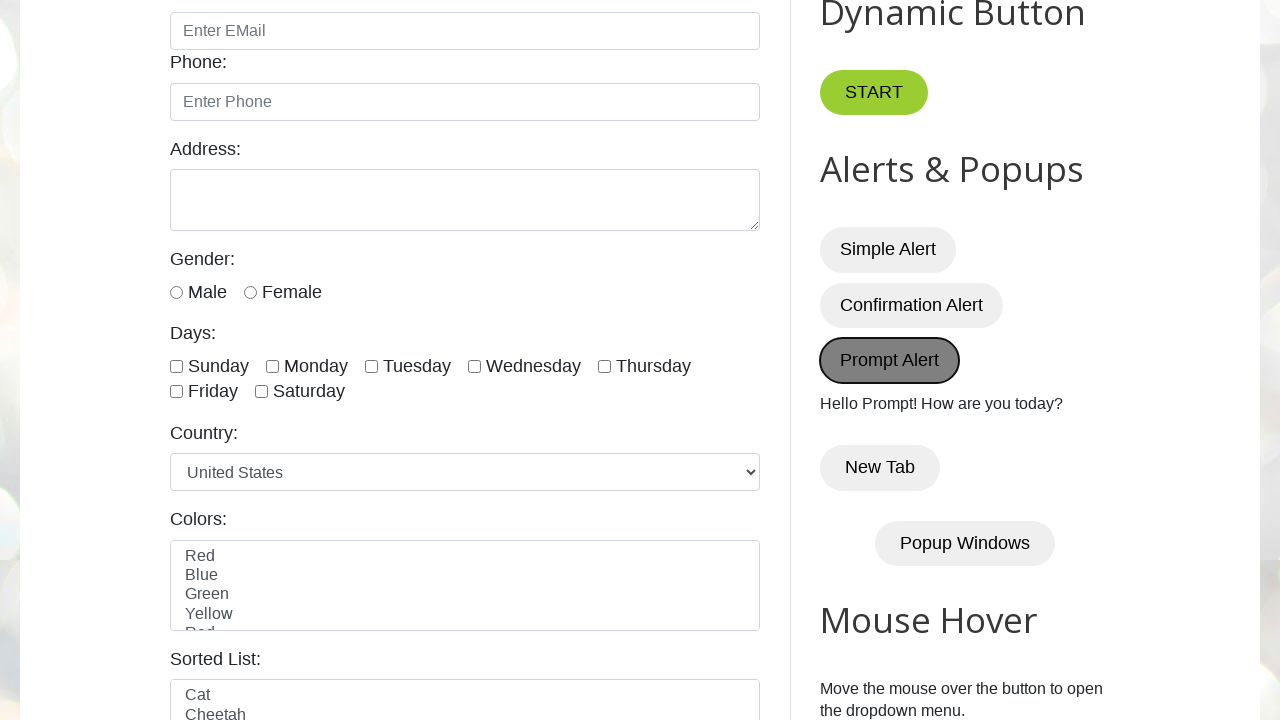